Tests keyboard key press functionality by sending SPACE and LEFT arrow keys to an input element and verifying the page displays which key was pressed.

Starting URL: http://the-internet.herokuapp.com/key_presses

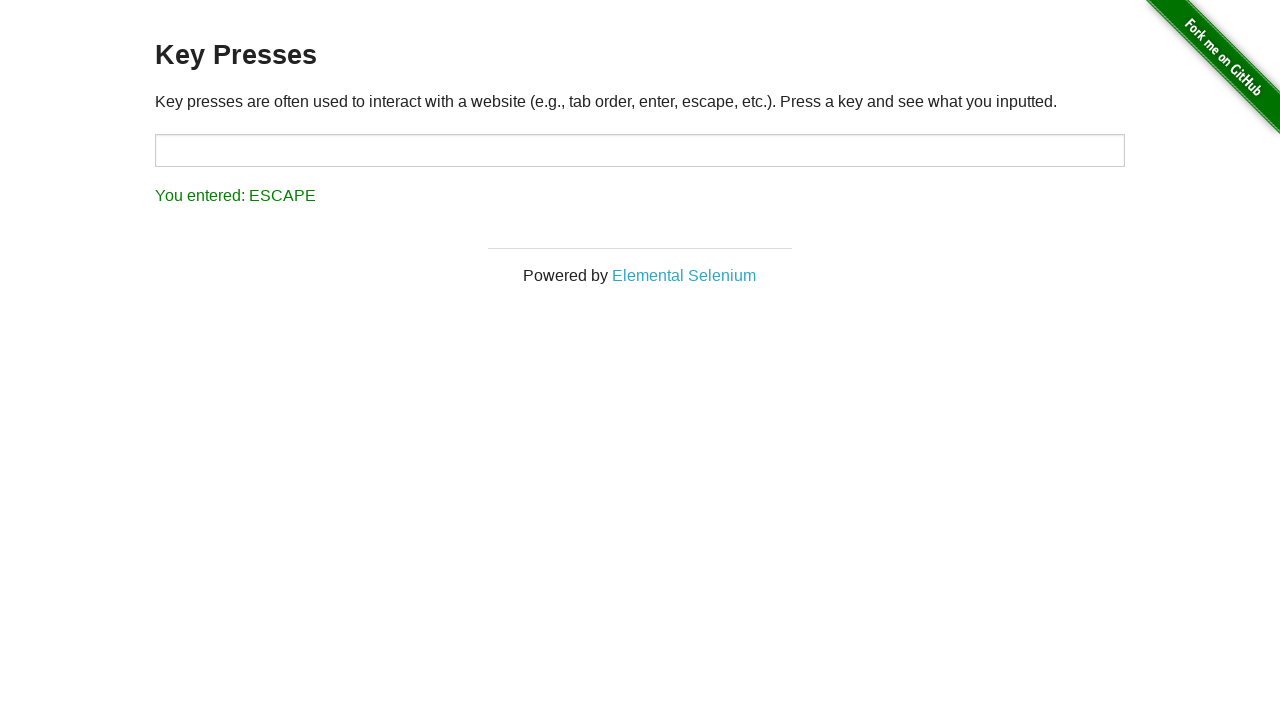

Navigated to key presses test page
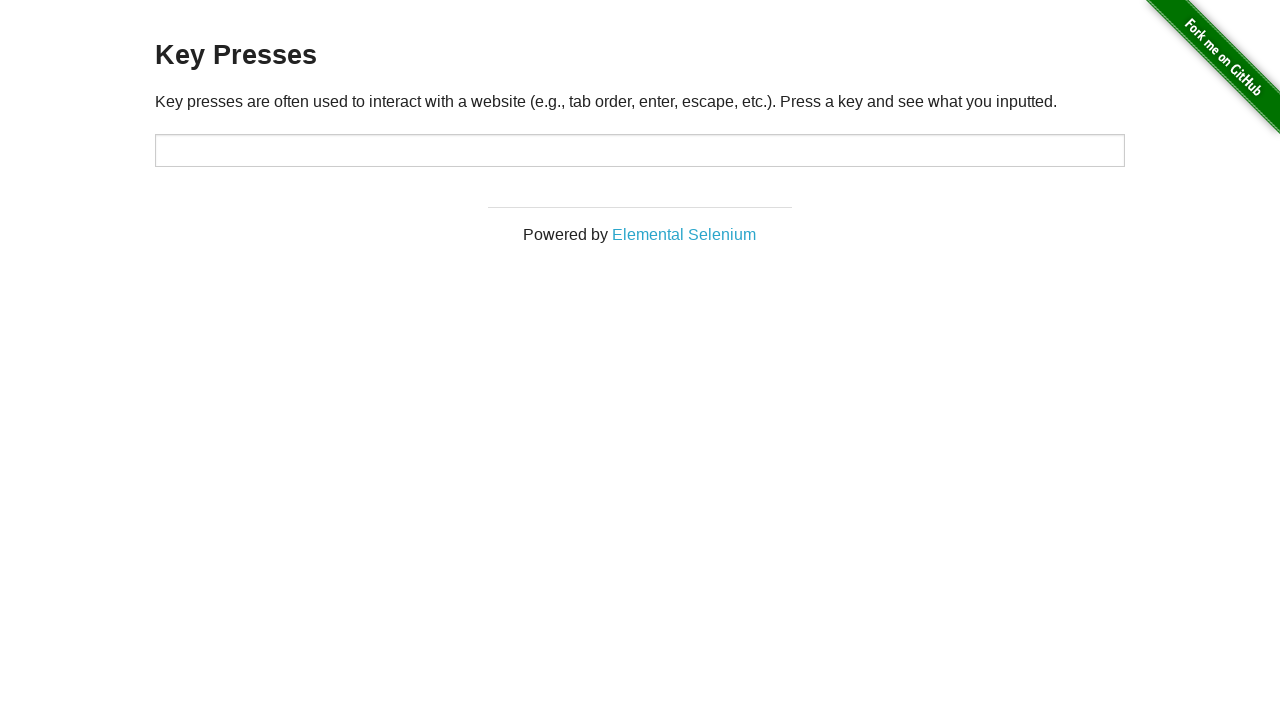

Pressed SPACE key on target input element on #target
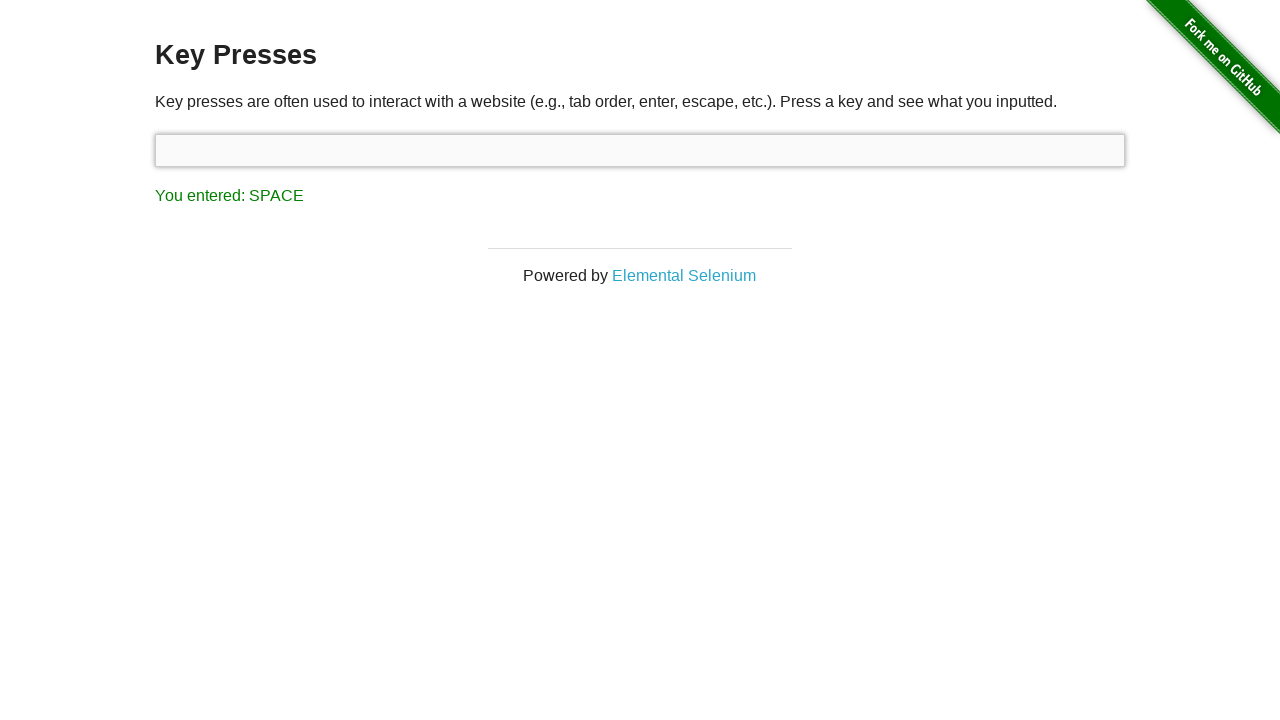

Retrieved result text after SPACE key press
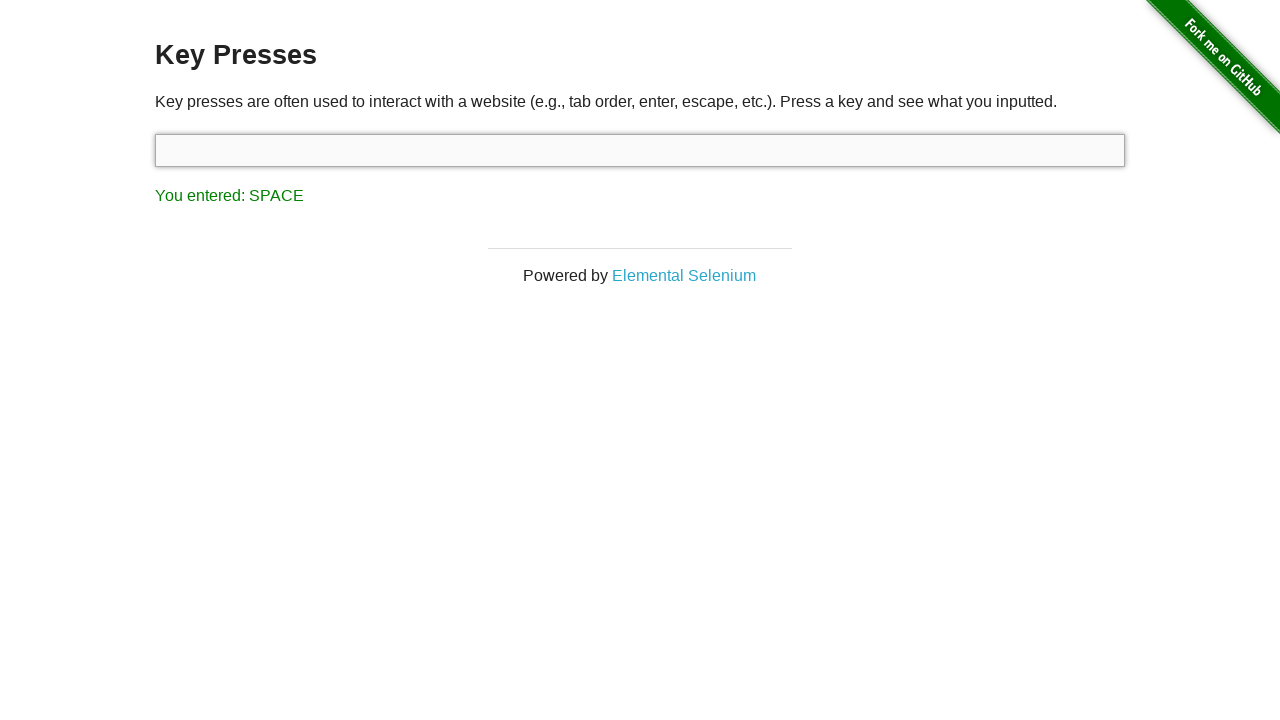

Asserted that SPACE key press was correctly displayed
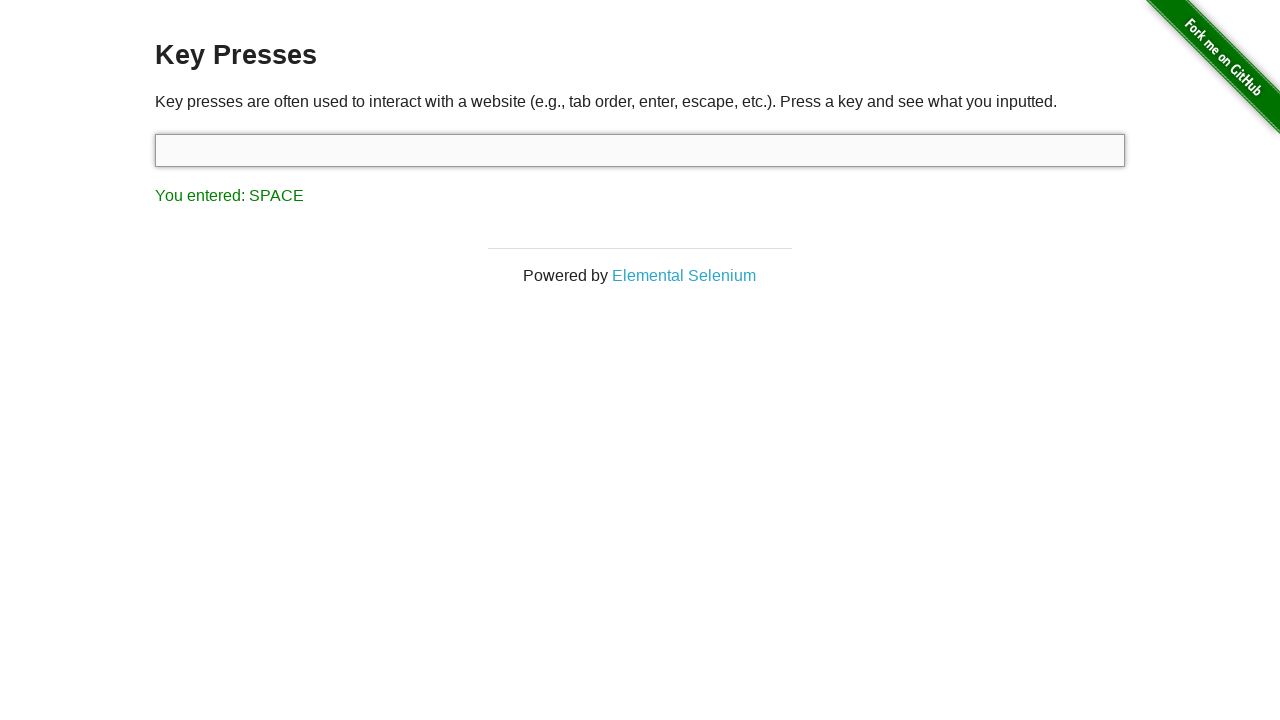

Pressed LEFT arrow key
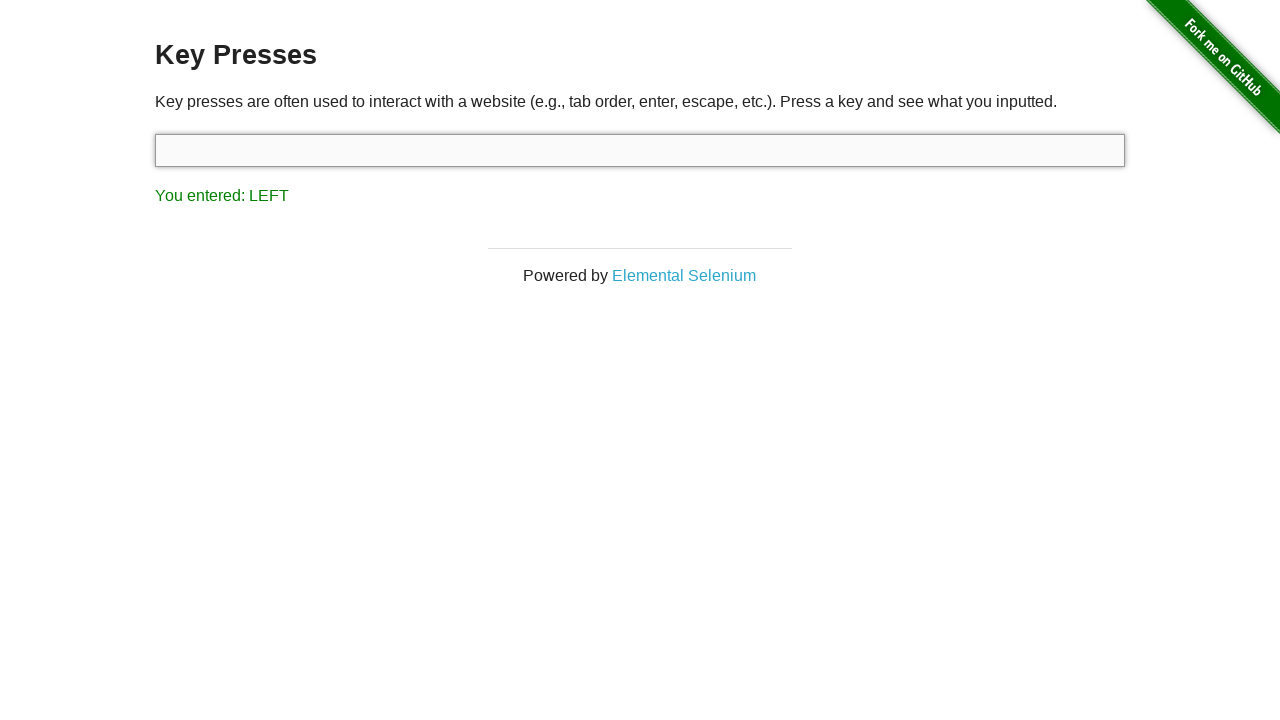

Retrieved result text after LEFT arrow key press
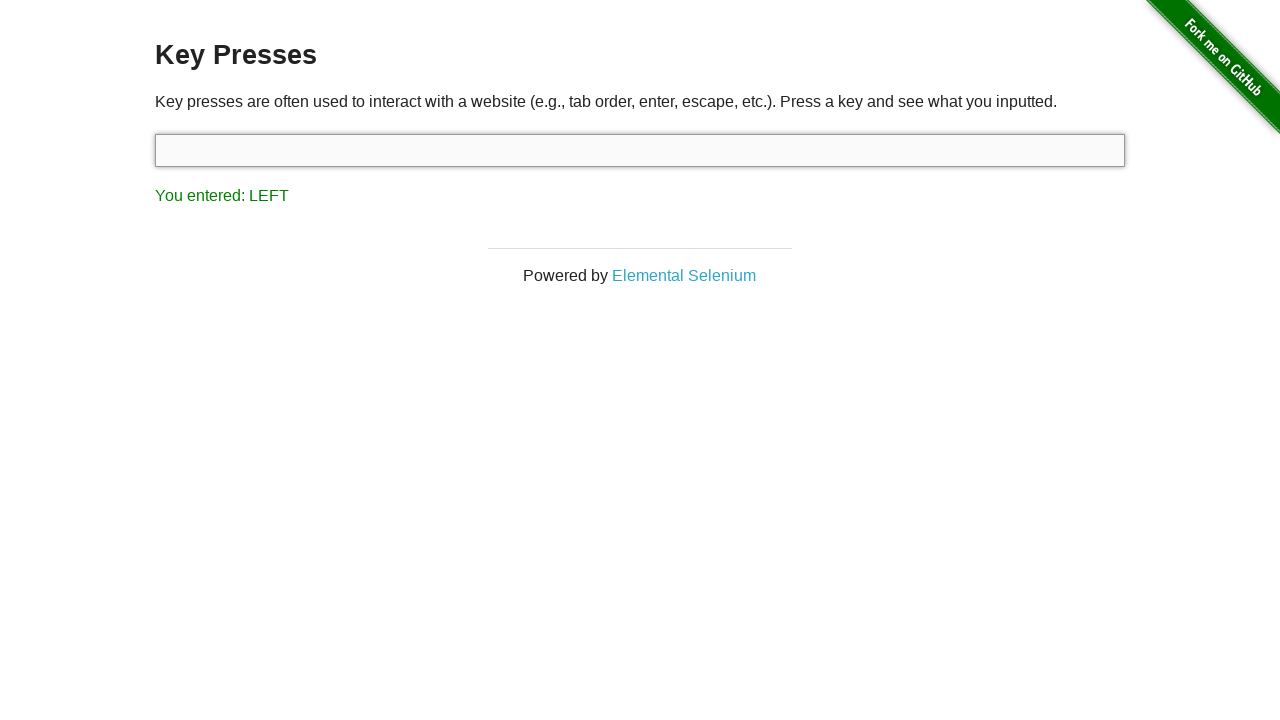

Asserted that LEFT arrow key press was correctly displayed
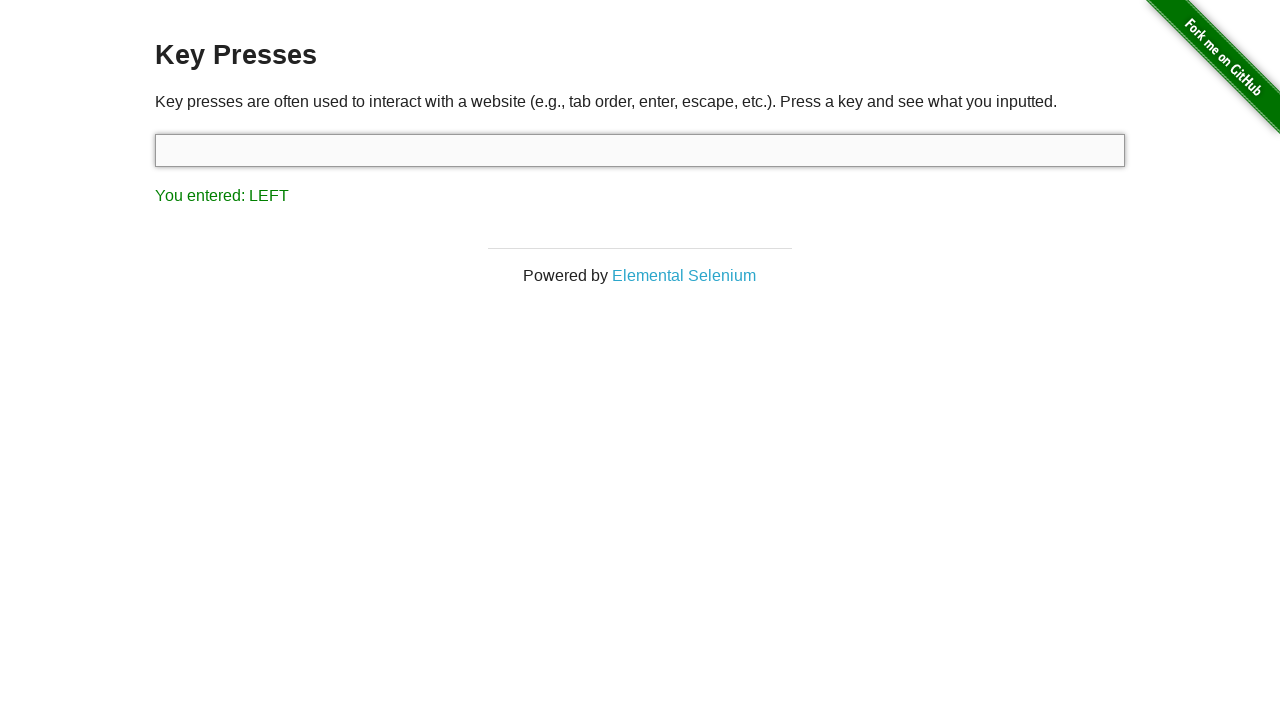

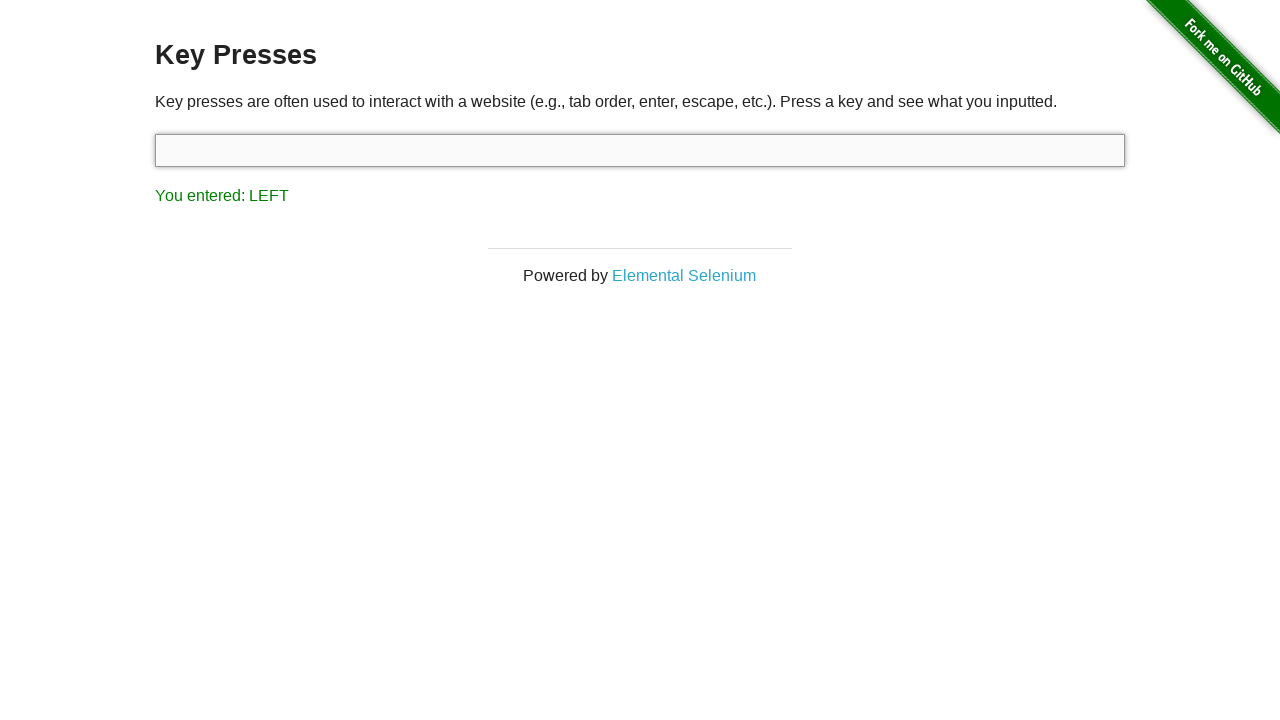